Tests text input with a 25 character string and verifies the result is displayed correctly

Starting URL: https://www.qa-practice.com/elements/input/simple

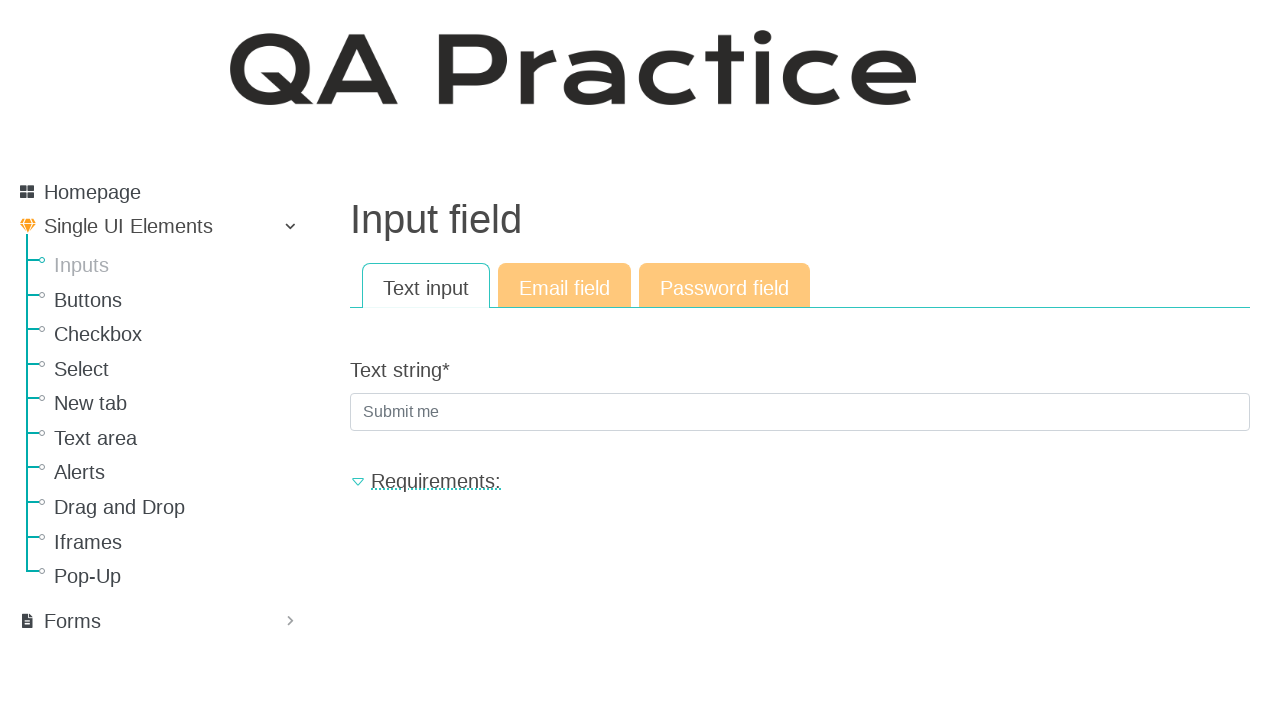

Filled text input field with 25 character string 'asfrgdfgdhdffh13_dsgfdg-3' on input[type='text']
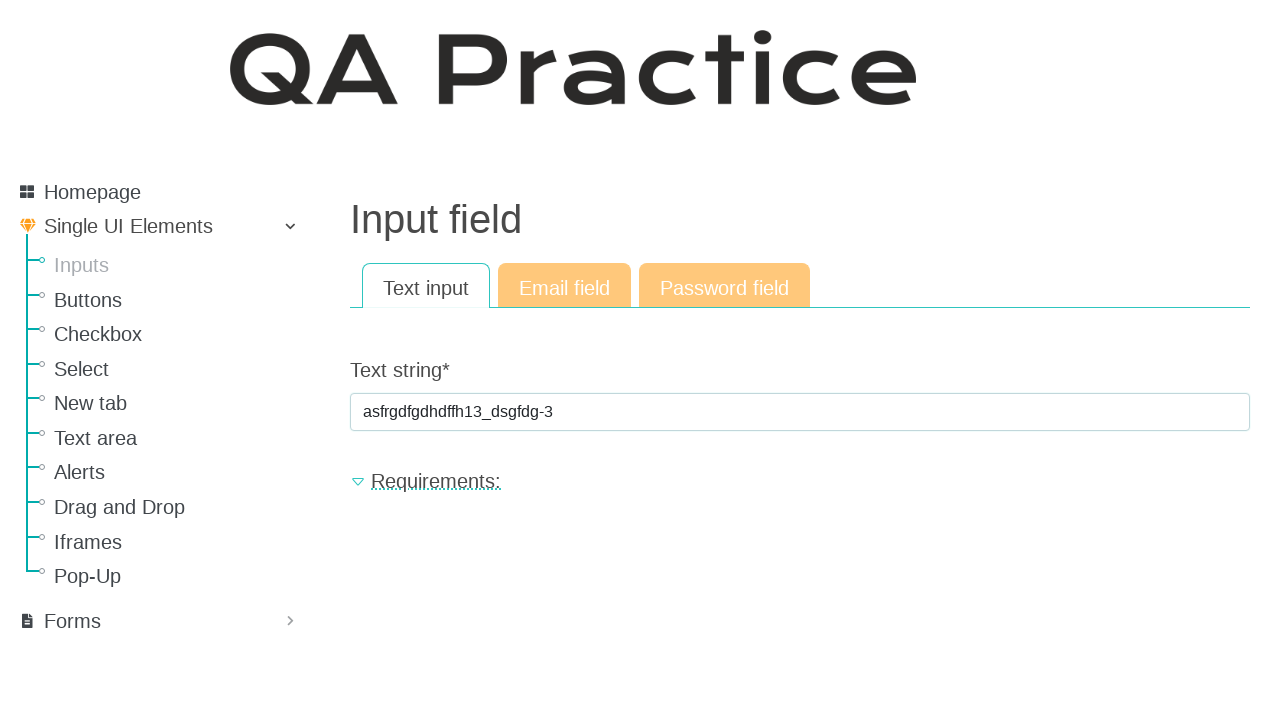

Pressed Enter to submit the form on input[type='text']
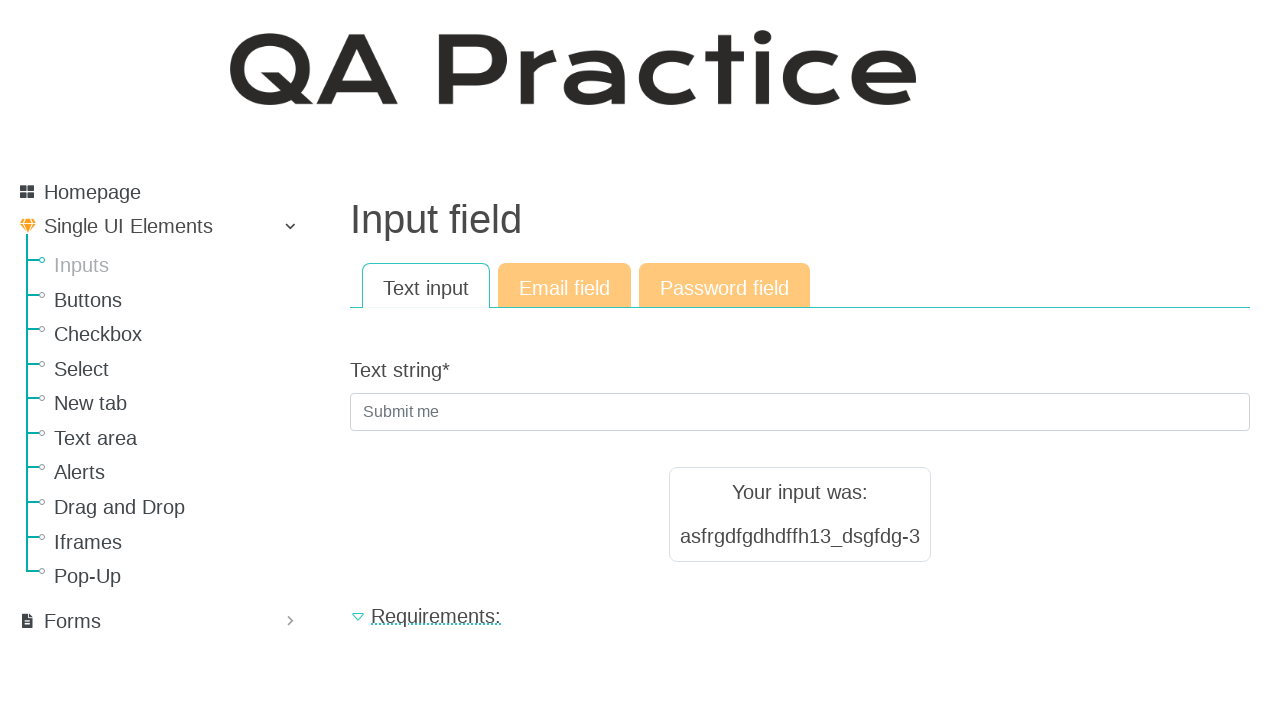

Verified that the 25 character text is displayed in results
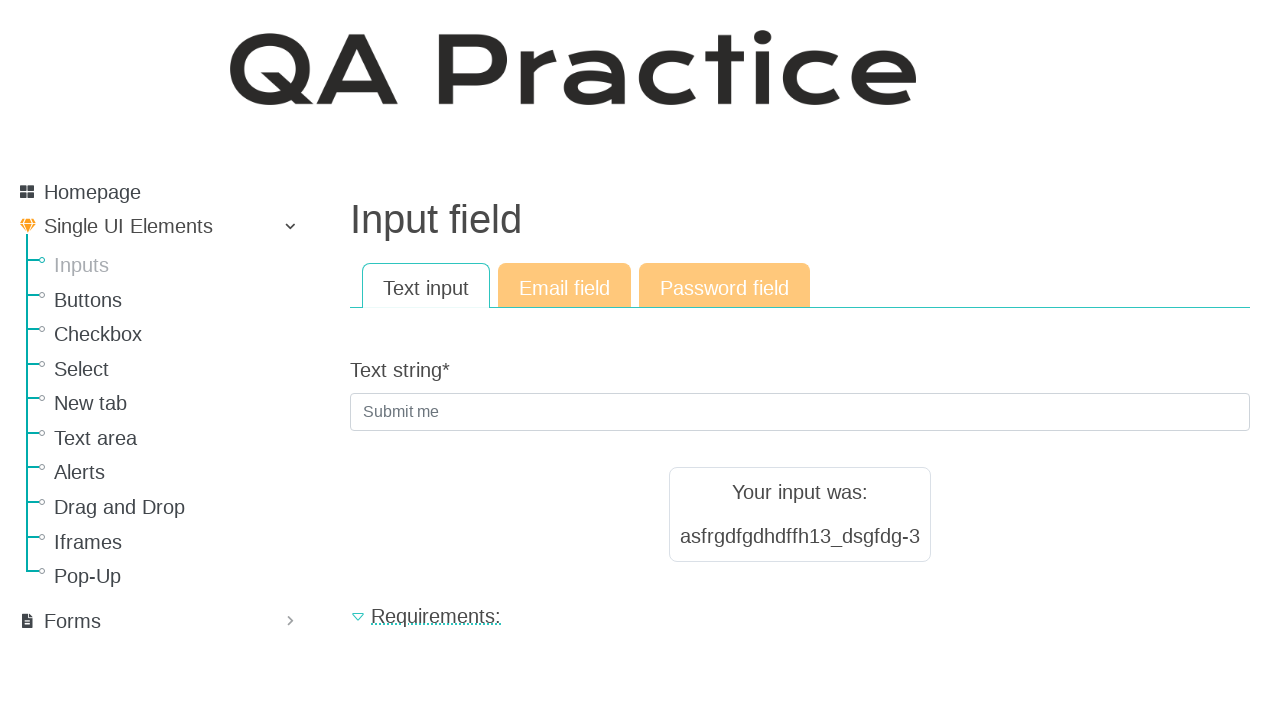

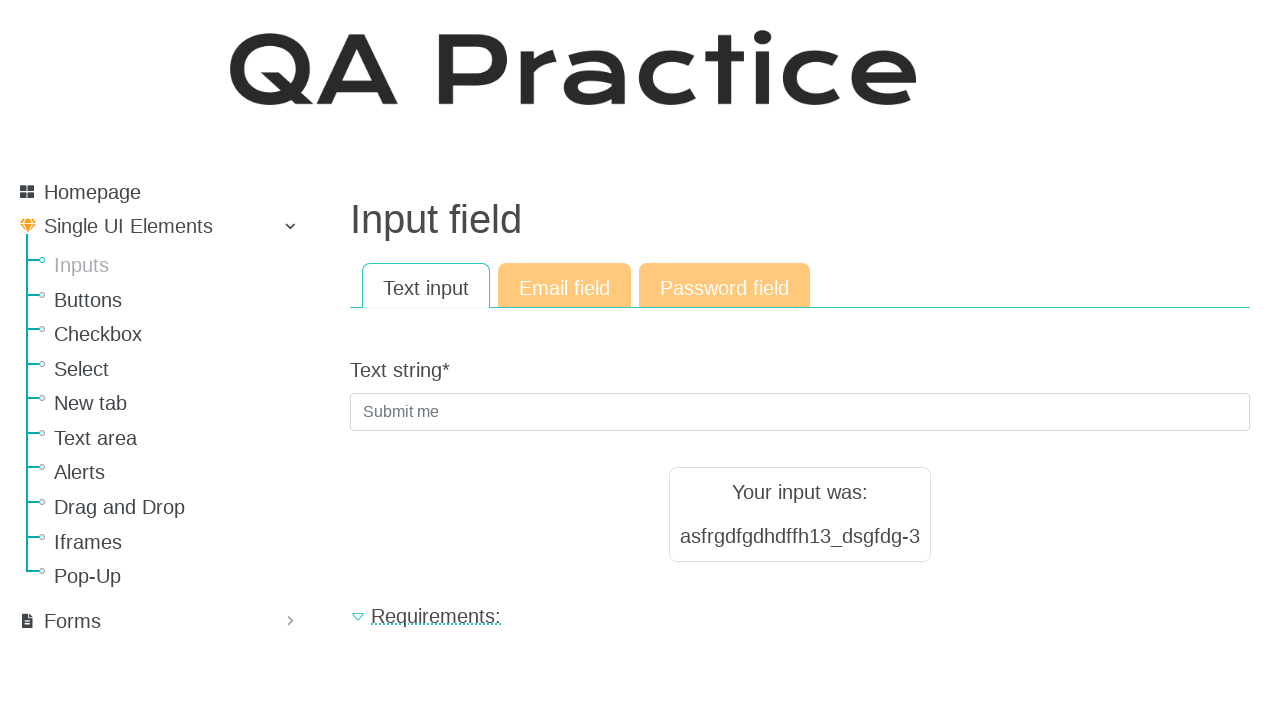